Tests the DemoBlaze contact form submission with invalid/whitespace-only input values to verify form behavior with empty data

Starting URL: https://www.demoblaze.com

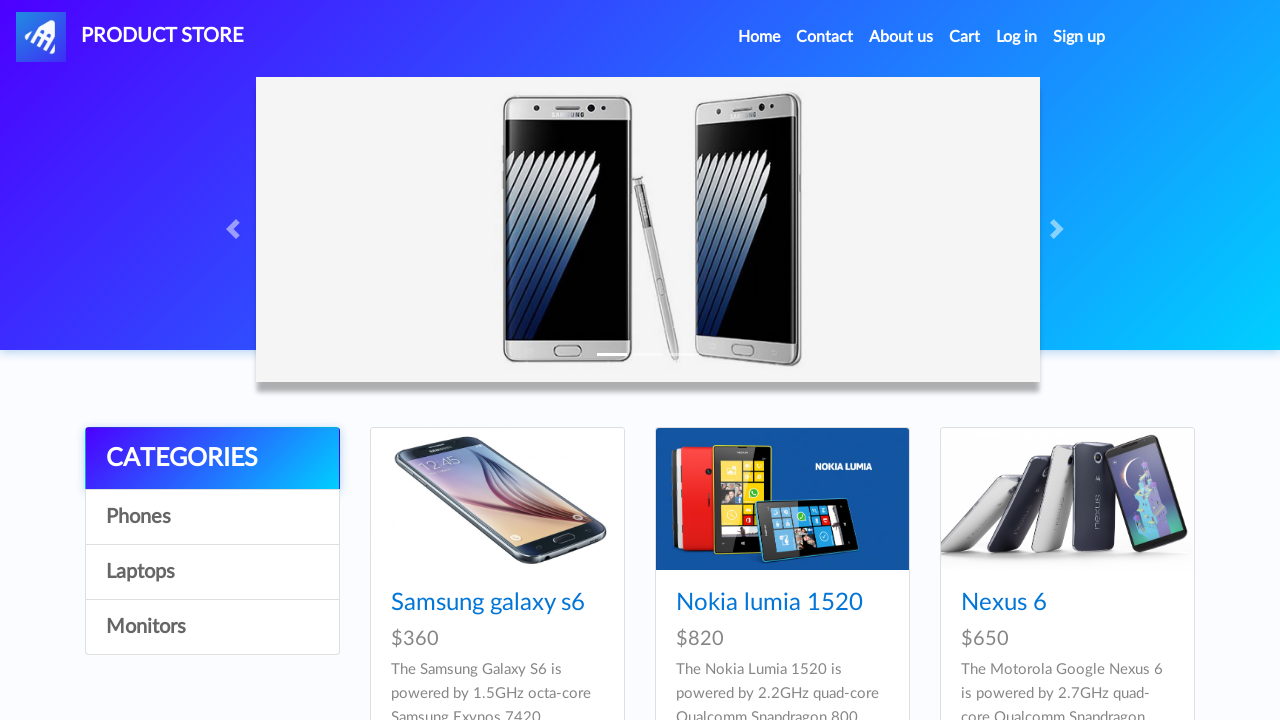

Clicked Contact link to open contact modal at (825, 37) on a[data-target='#exampleModal']
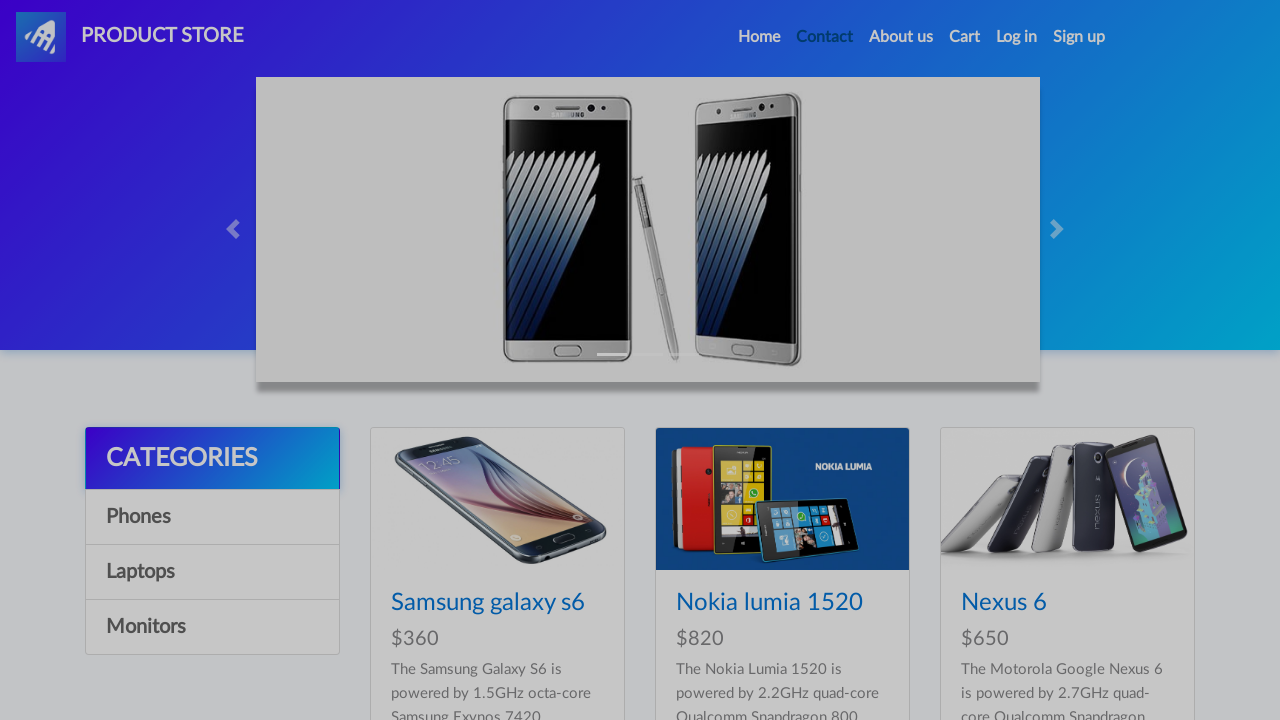

Contact modal appeared and is visible
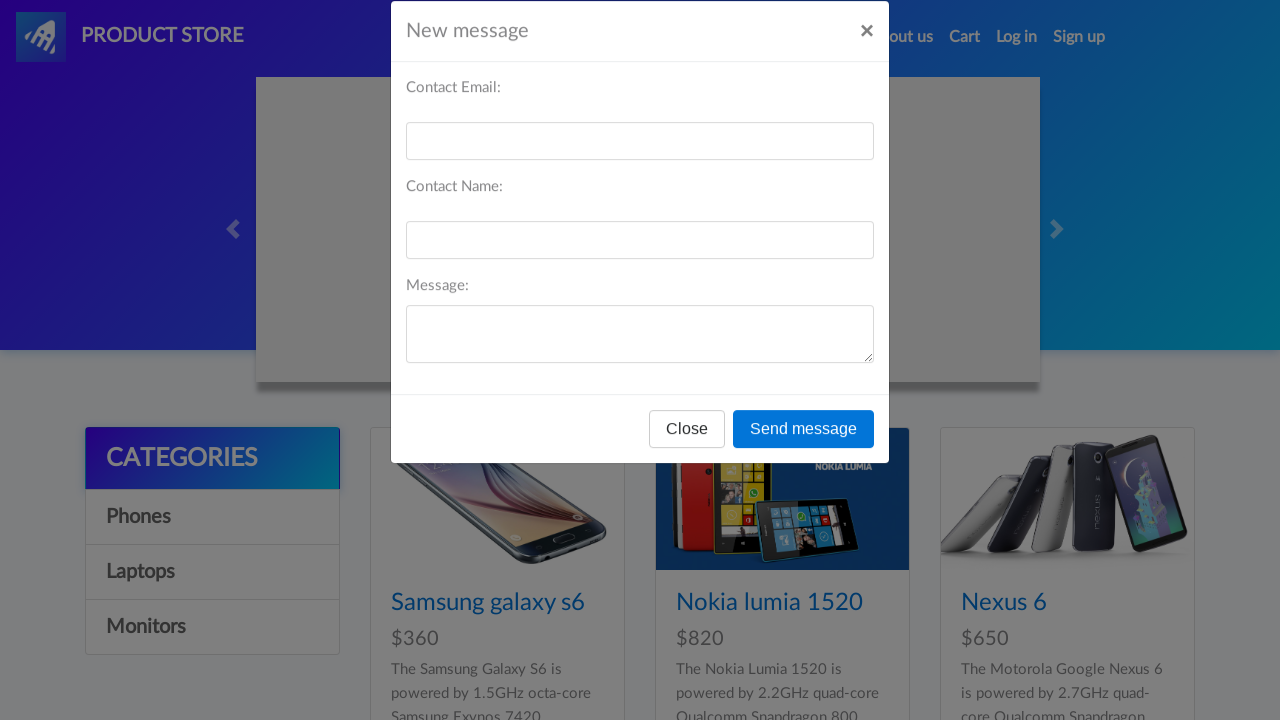

Filled email field with whitespace on #recipient-email
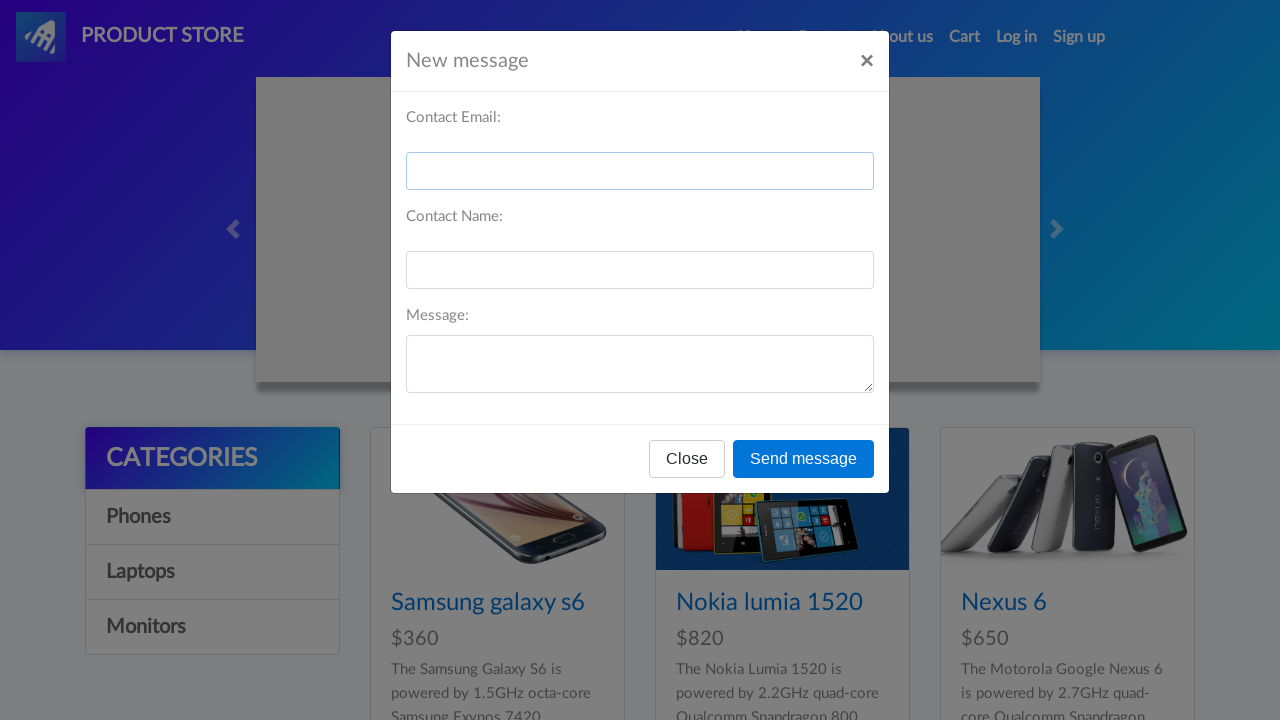

Filled name field with whitespace on #recipient-name
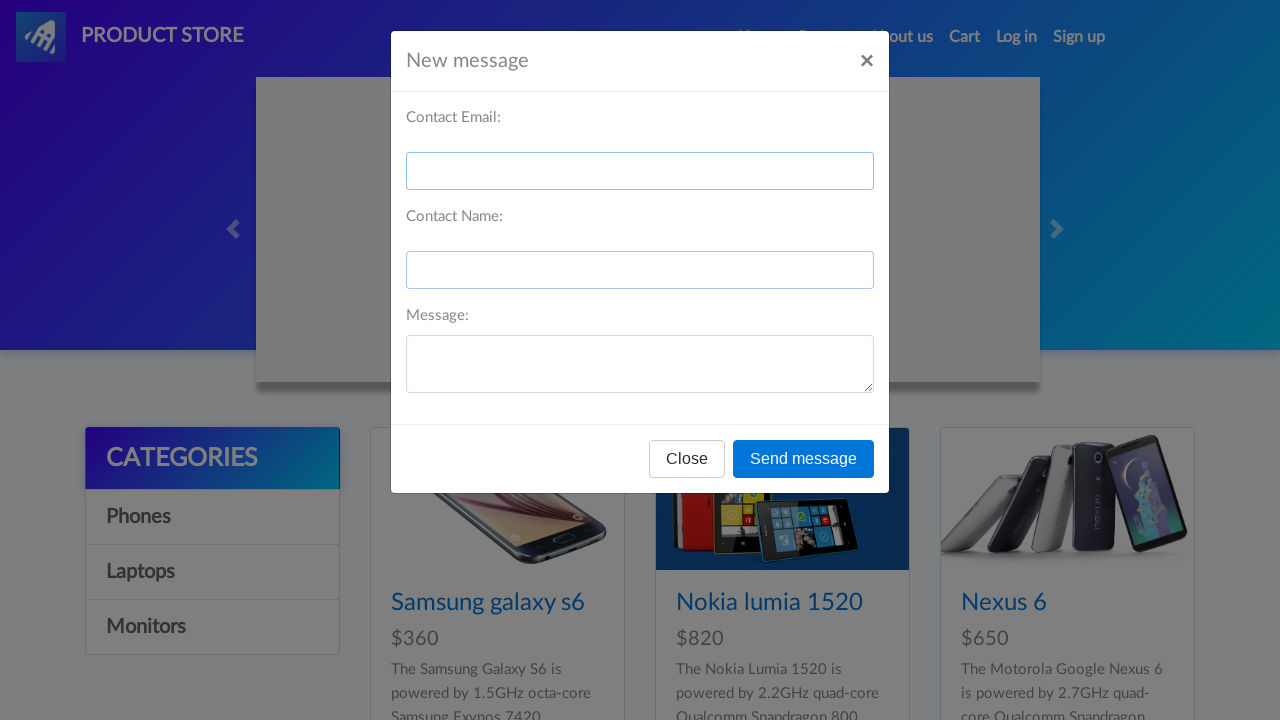

Filled message field with whitespace on #message-text
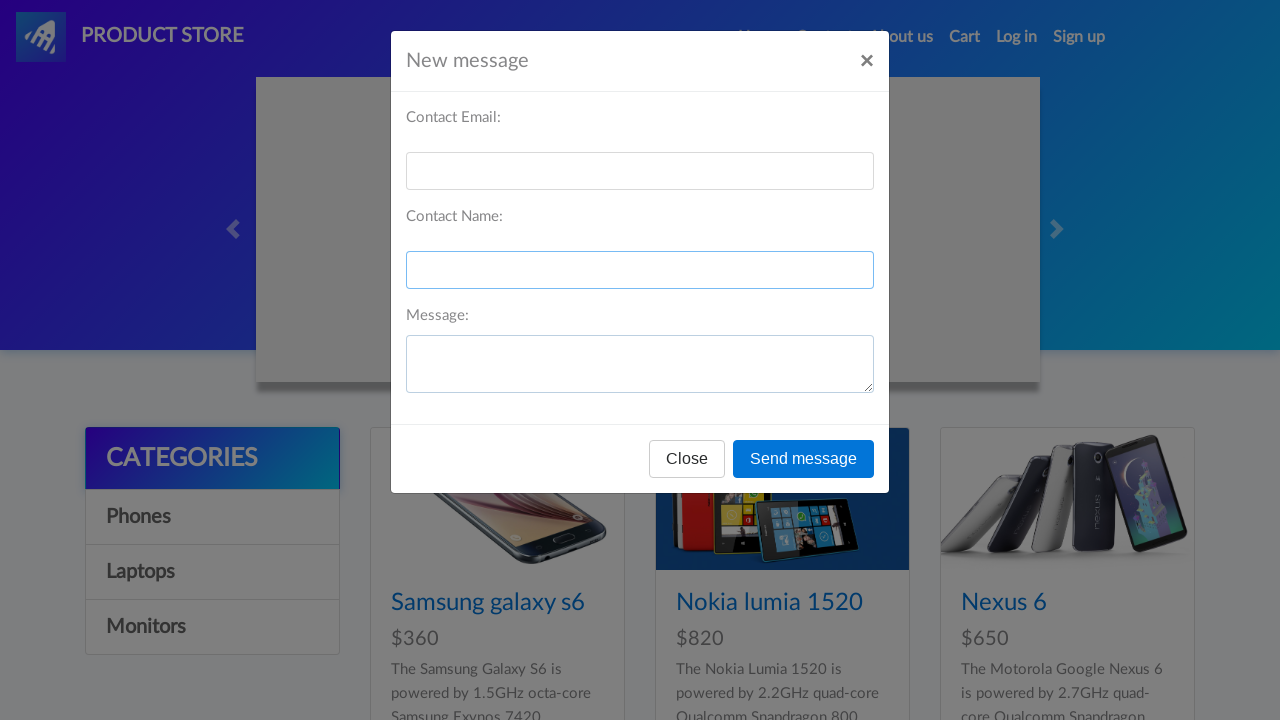

Clicked Send message button with invalid form data at (804, 459) on button[onclick='send()']
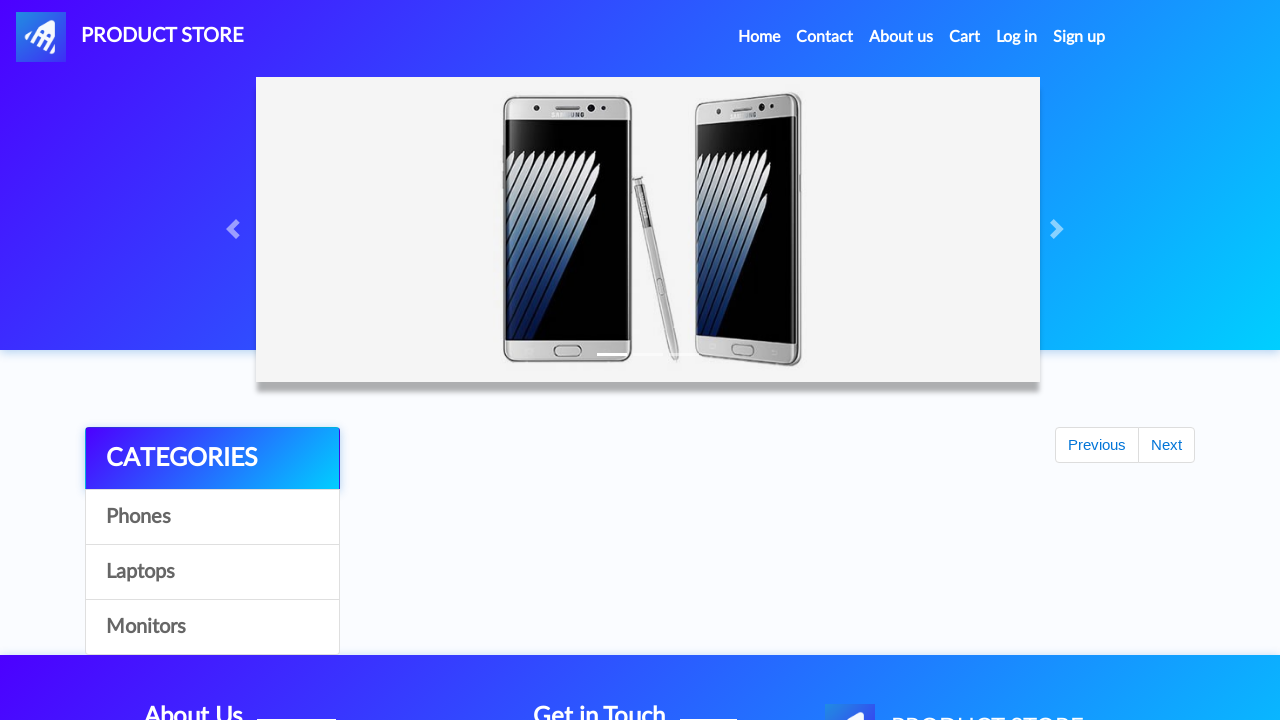

Alert dialog accepted
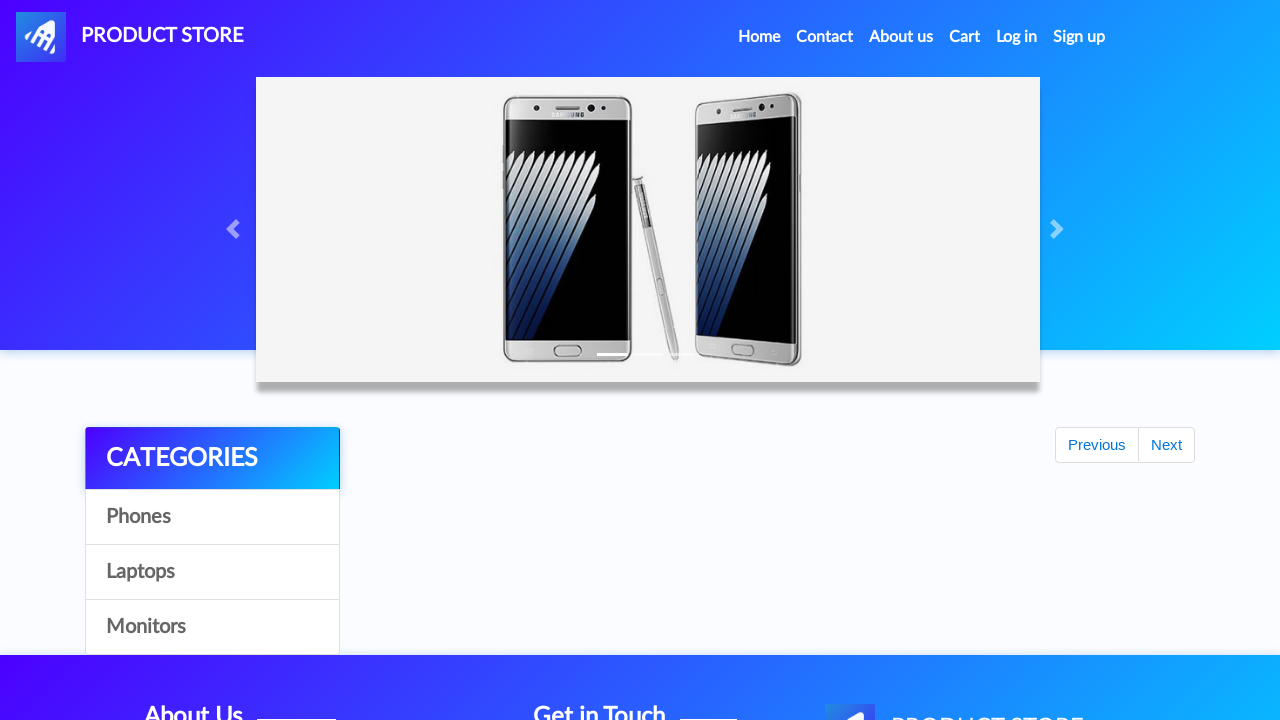

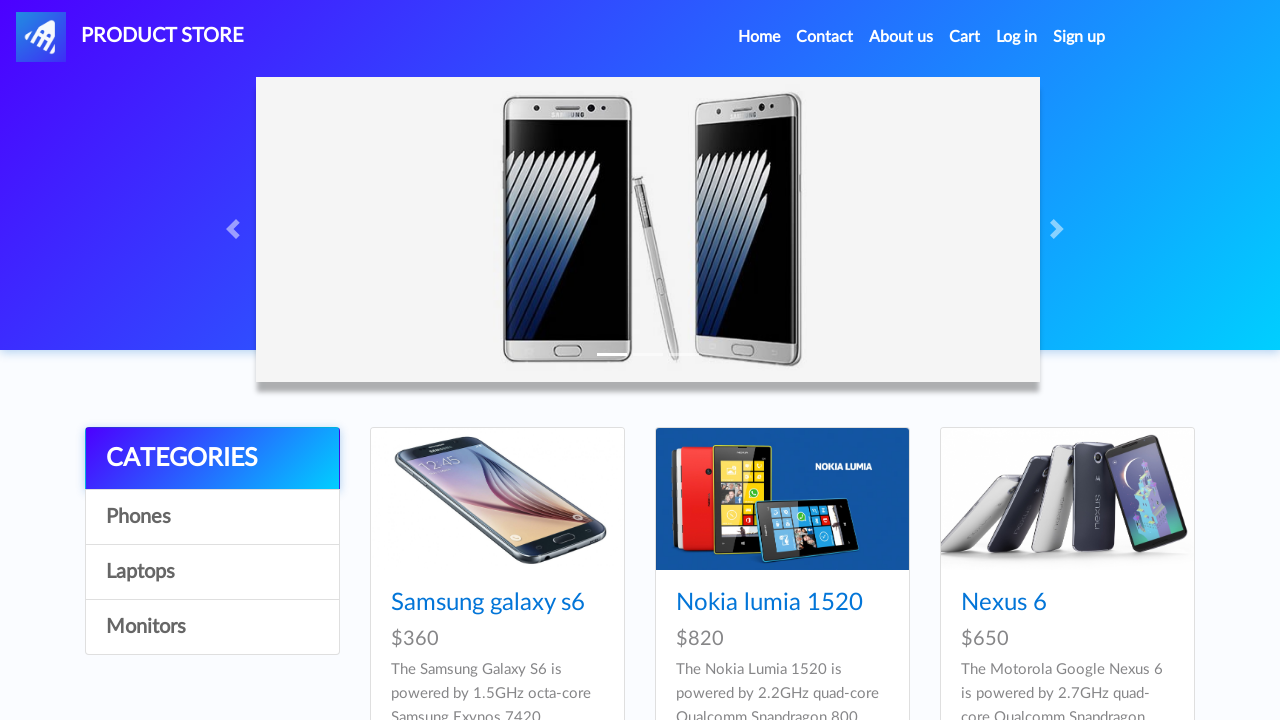